Tests that navigating to the /completed URL shows only completed todos with the 'completed' filter selected.

Starting URL: https://todomvc.com/examples/typescript-angular/#/

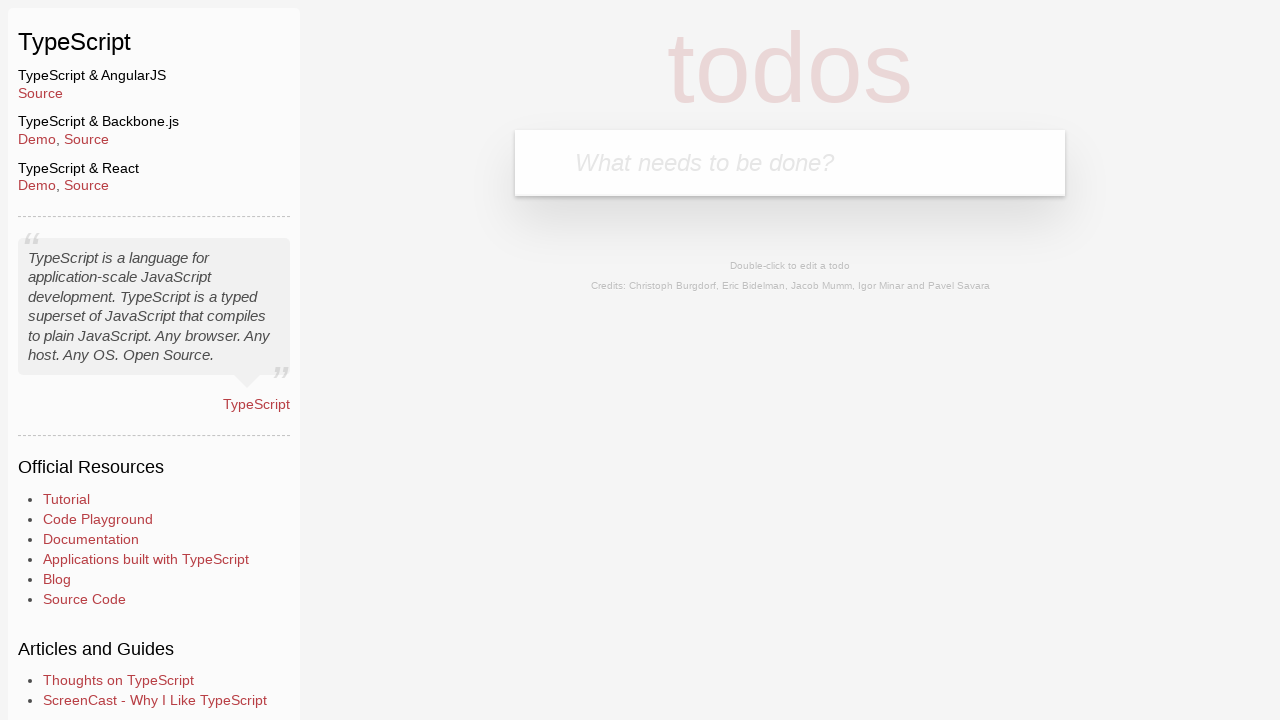

Filled new todo input with 'Example1' on .new-todo
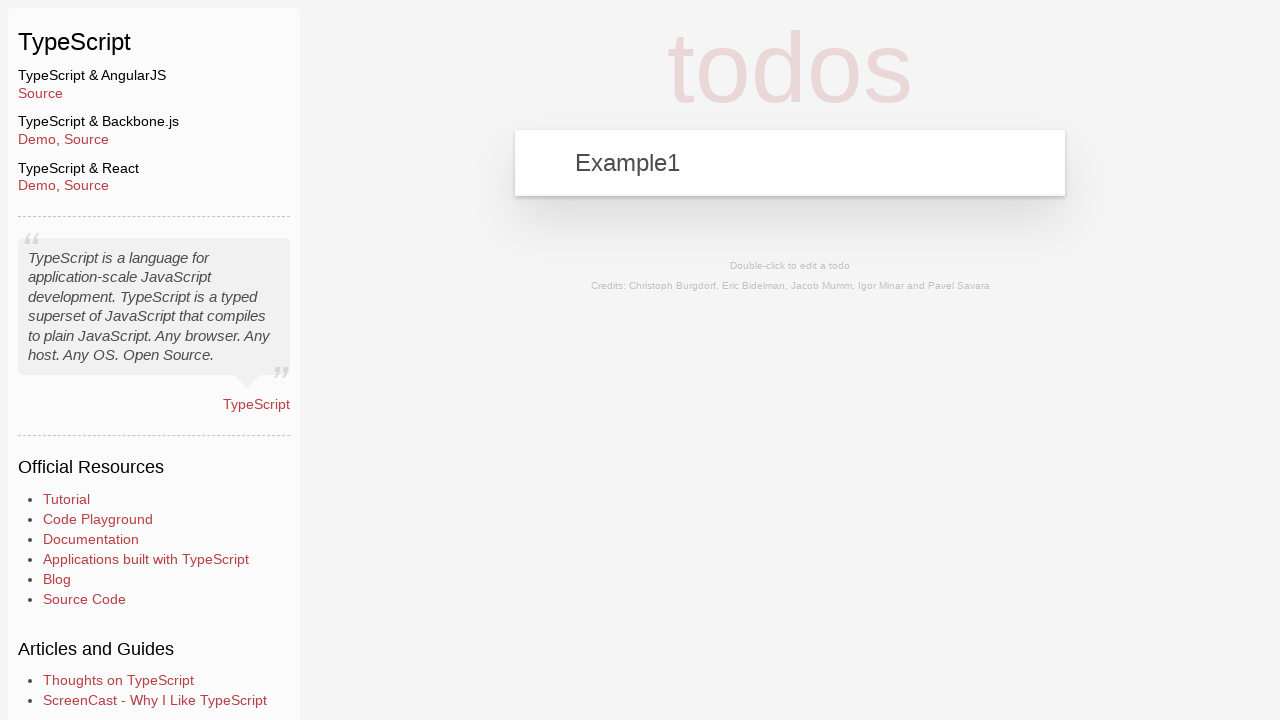

Pressed Enter to add first todo 'Example1' on .new-todo
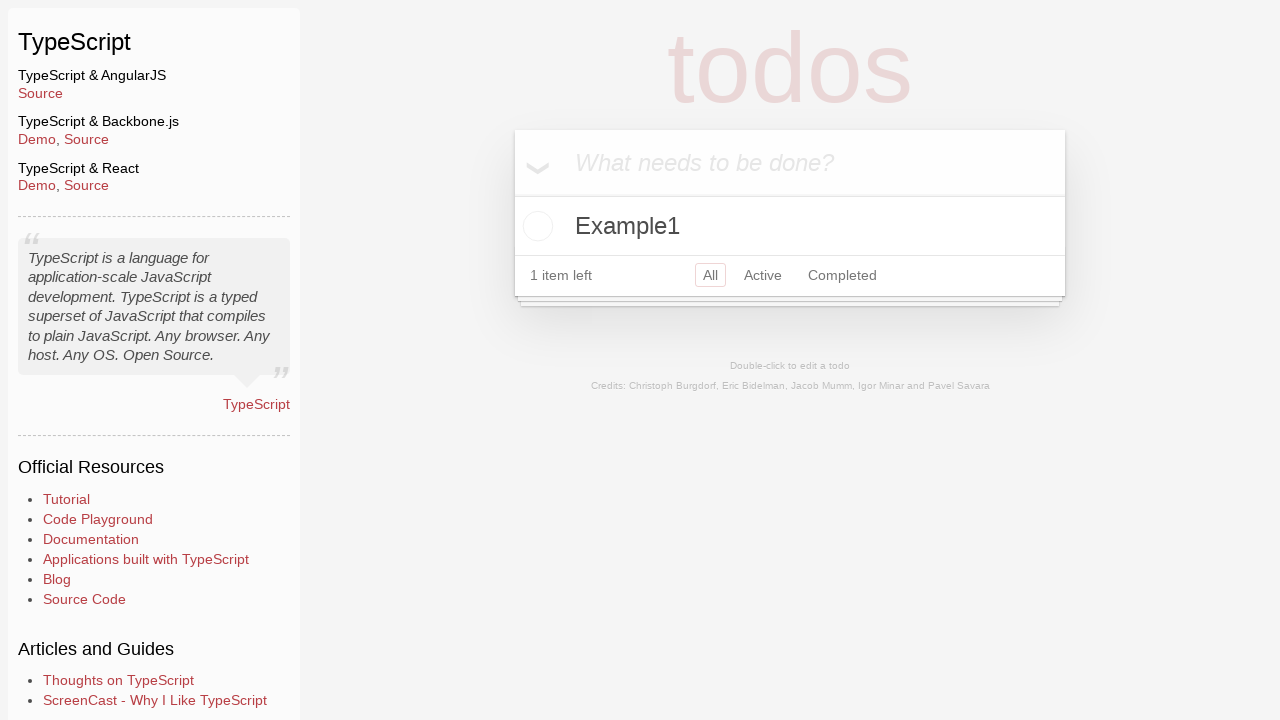

Filled new todo input with 'Example2' on .new-todo
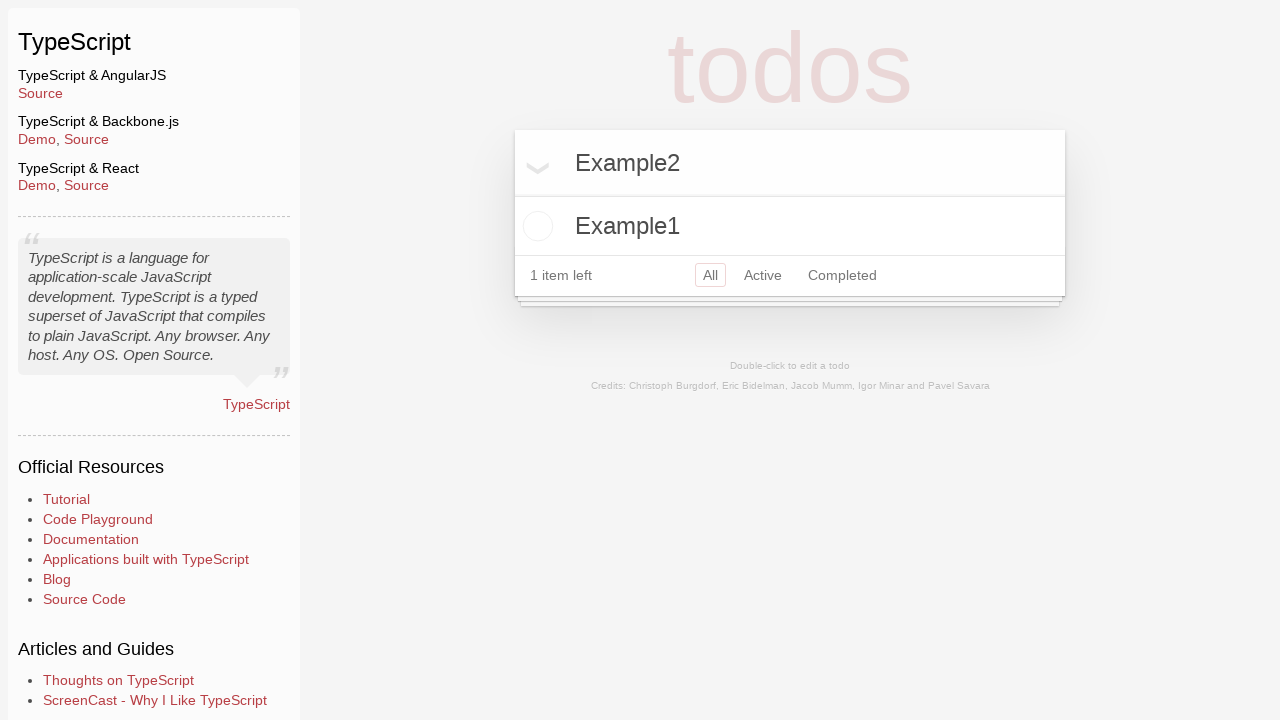

Pressed Enter to add second todo 'Example2' on .new-todo
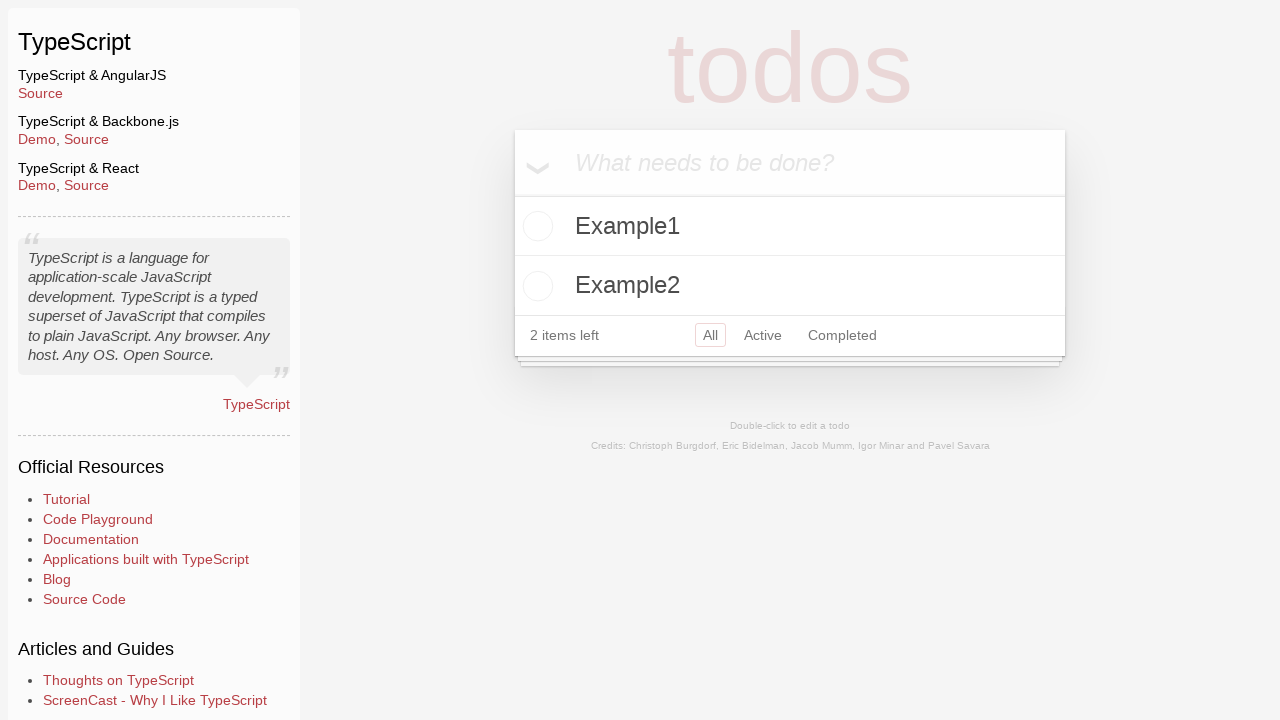

Clicked toggle checkbox to mark 'Example2' as completed at (535, 286) on li:has-text('Example2') .toggle
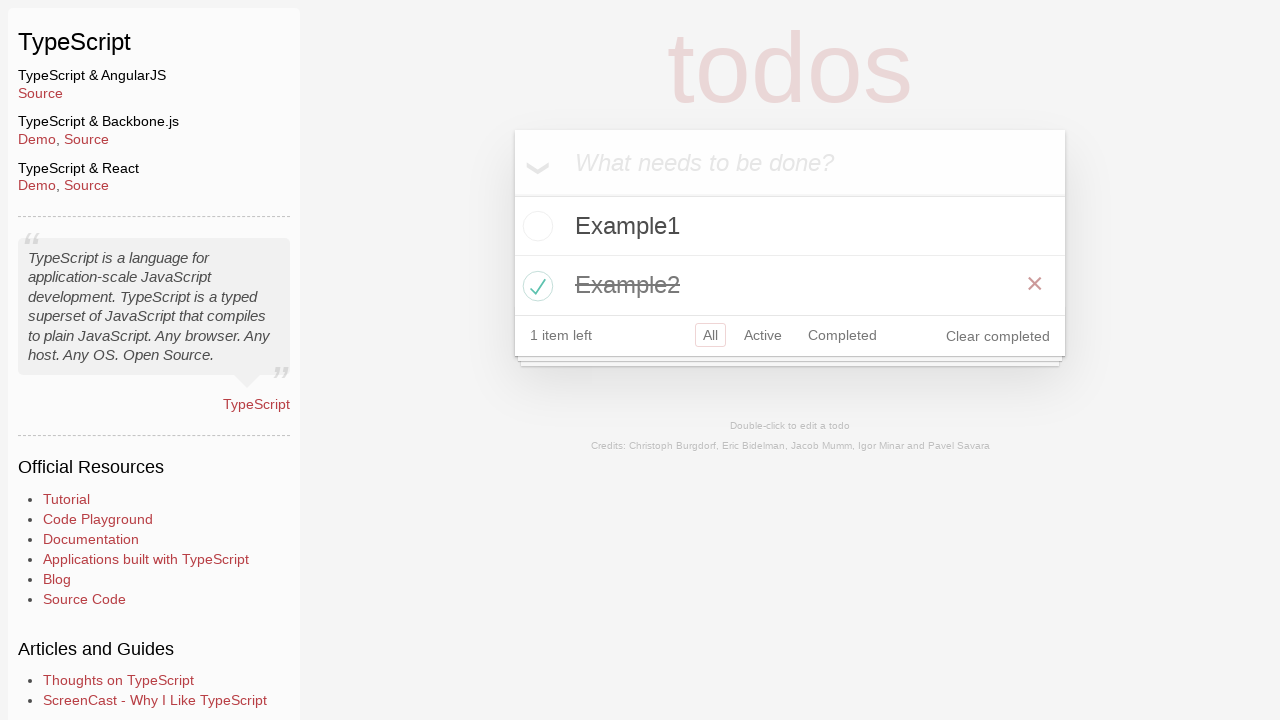

Navigated to /completed URL to view completed todos
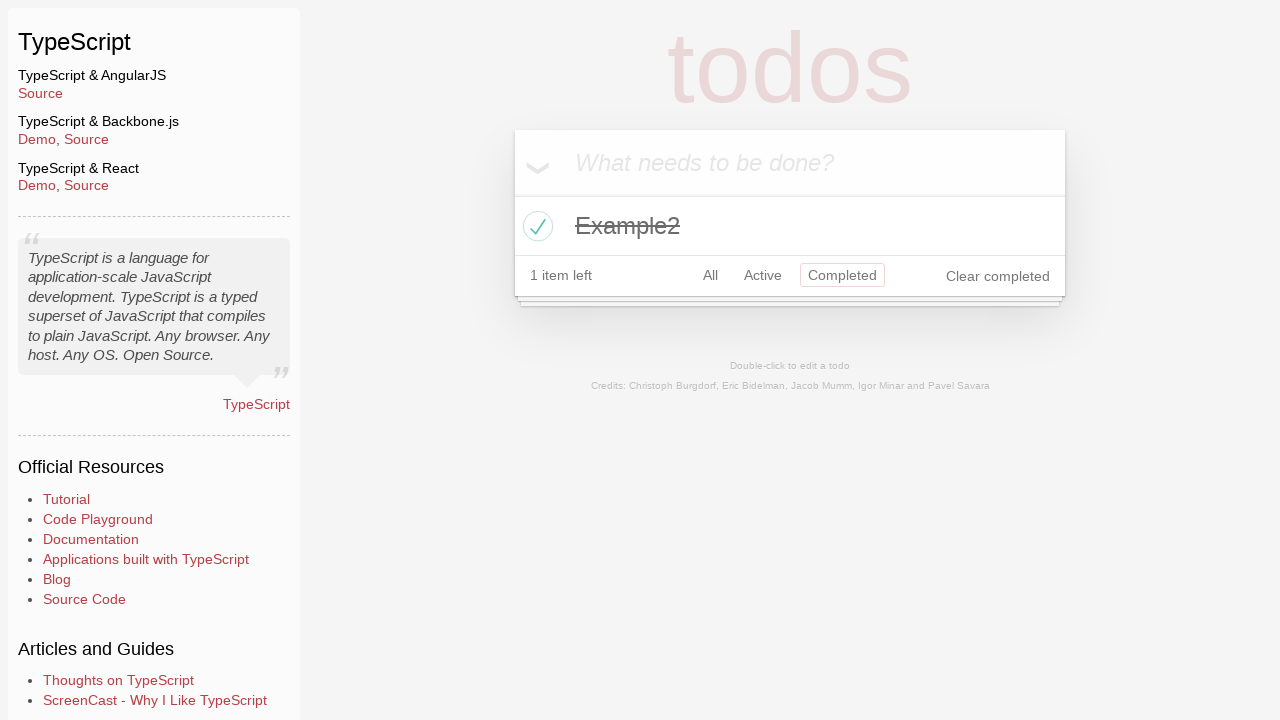

Verified that completed todo 'Example2' is visible on the page
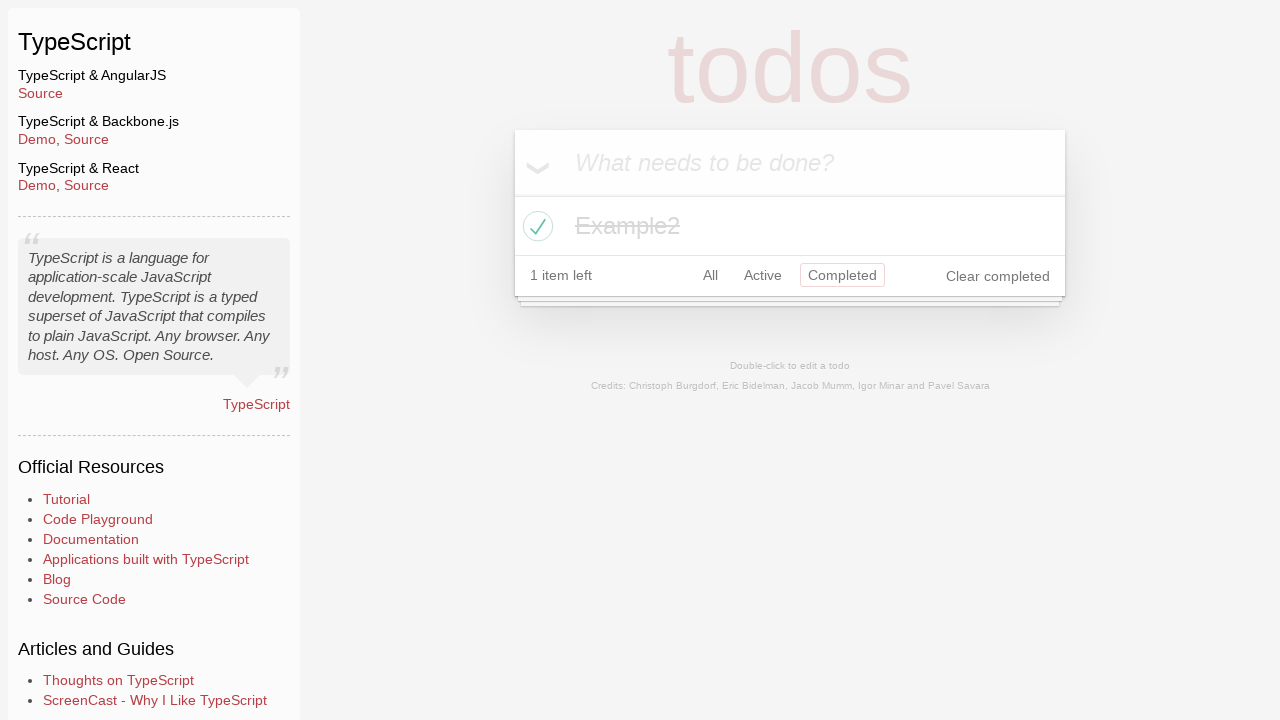

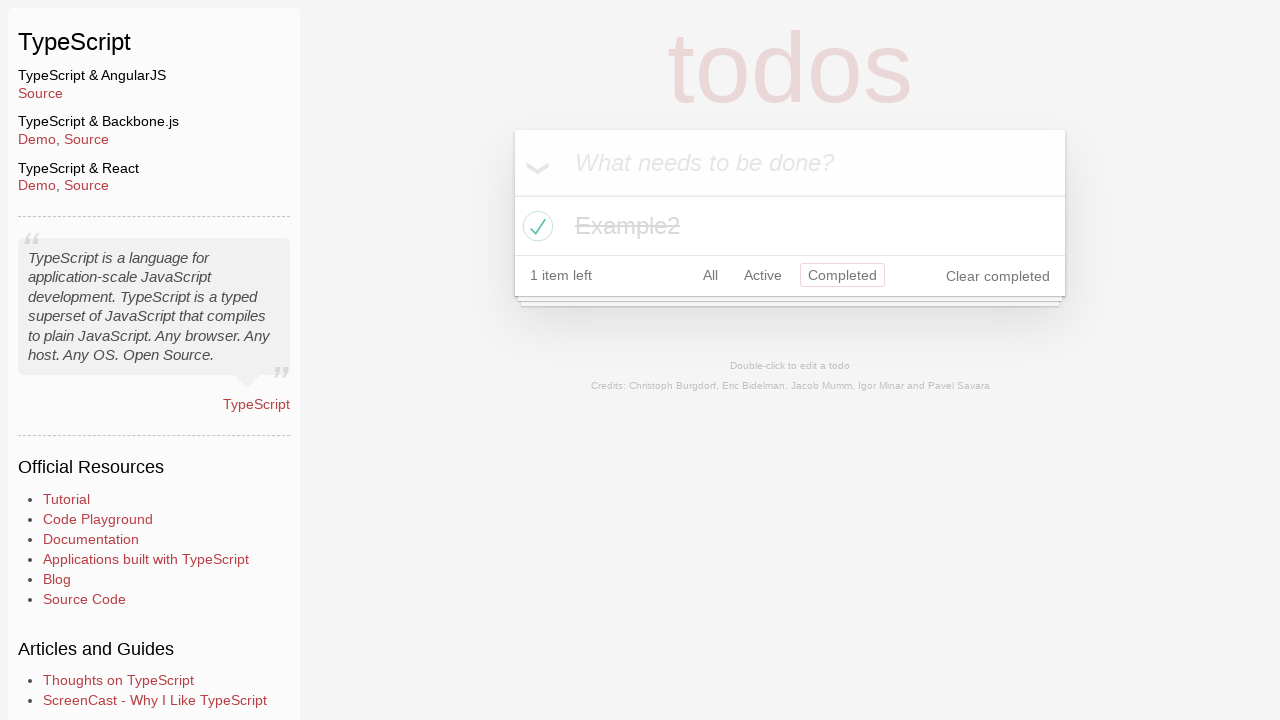